Tests window handling functionality by opening a new window, switching between windows, and verifying content in both windows

Starting URL: https://rahulshettyacademy.com/AutomationPractice/

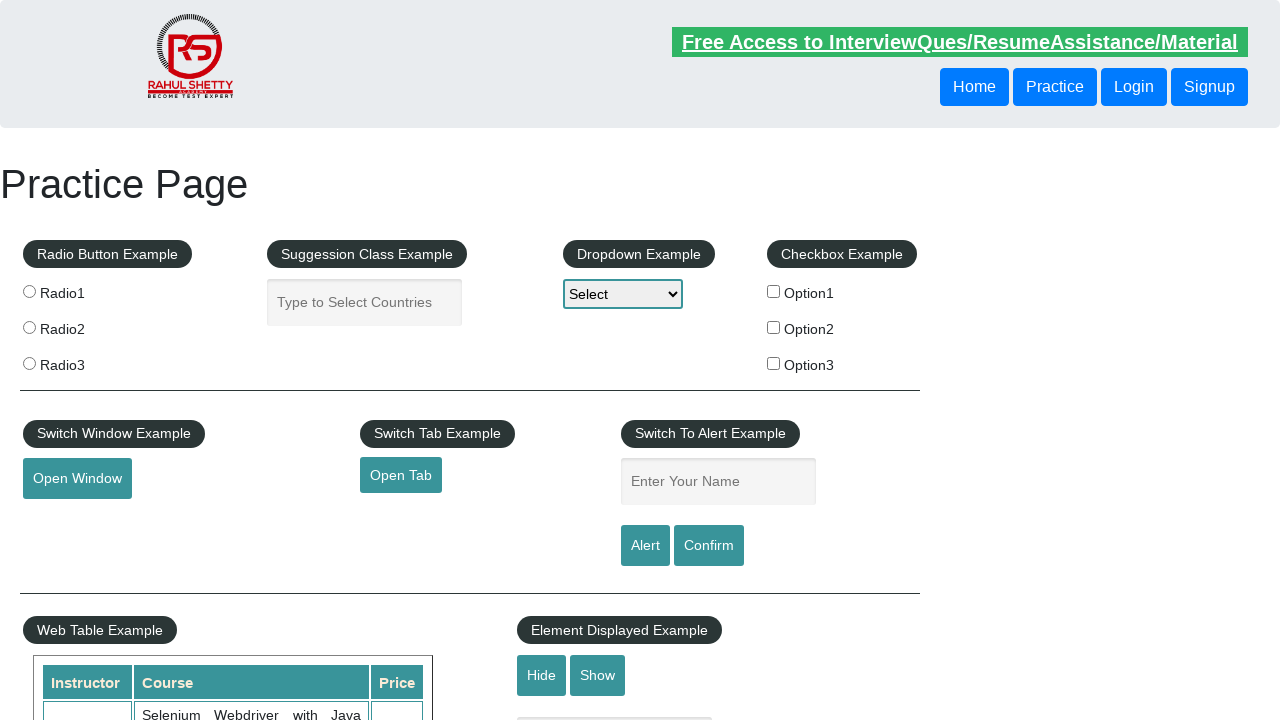

Clicked button to open new window at (77, 479) on #openwindow
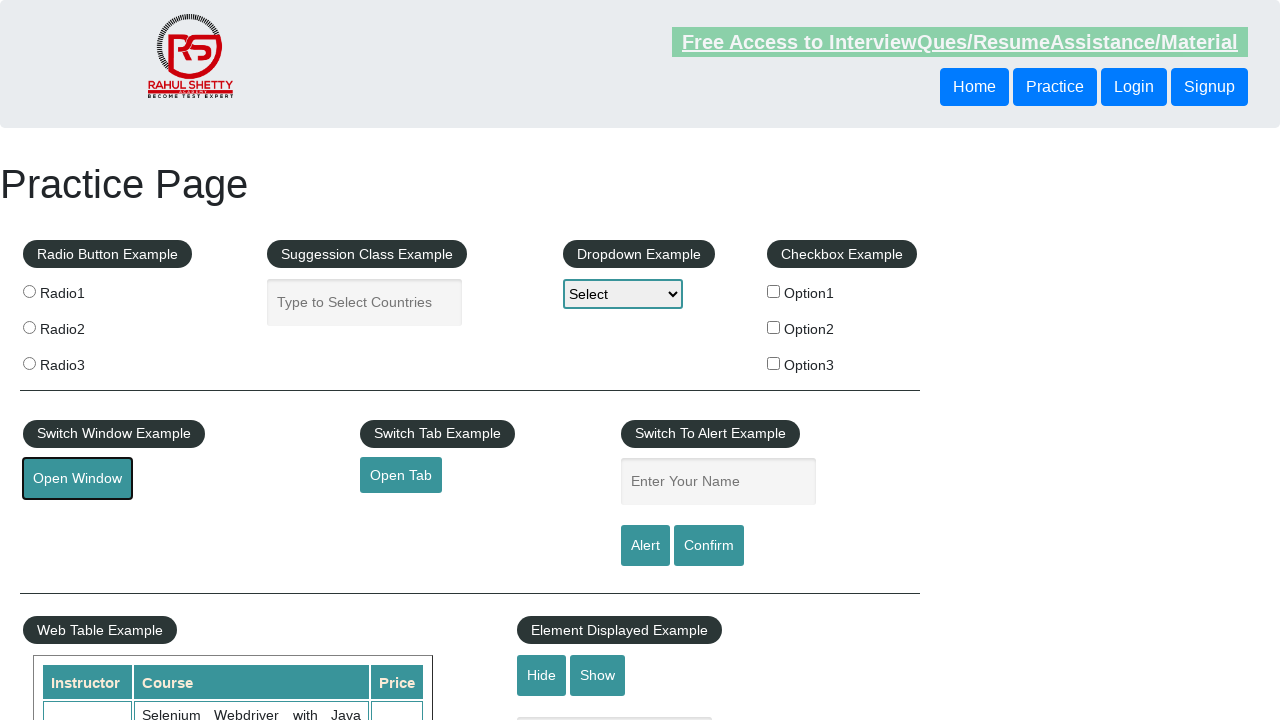

New window opened and captured
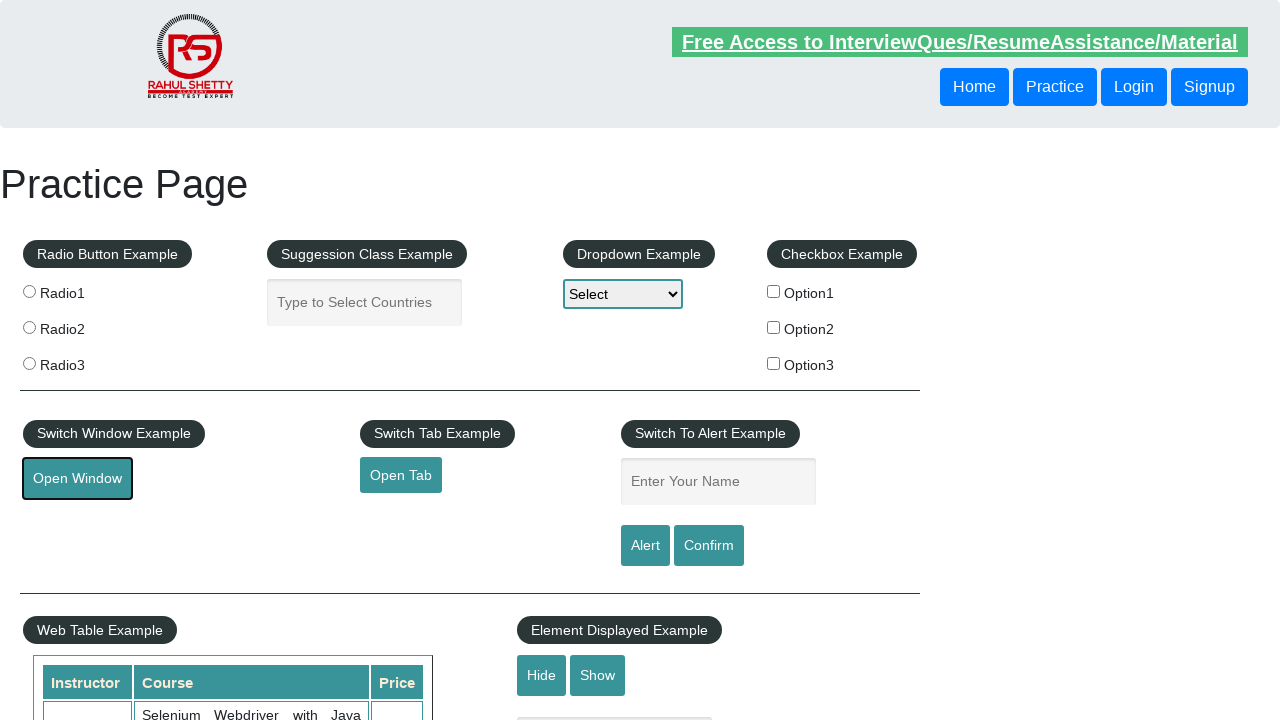

Retrieved new page object from context
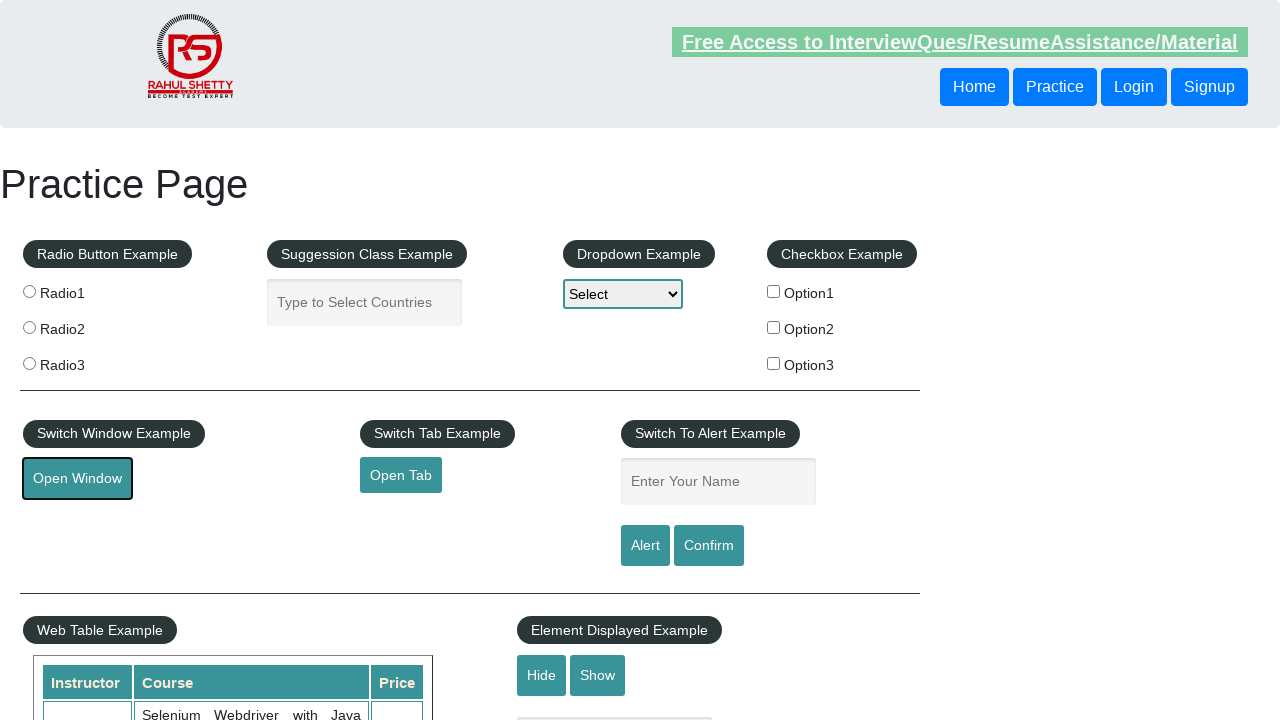

New window page loaded completely
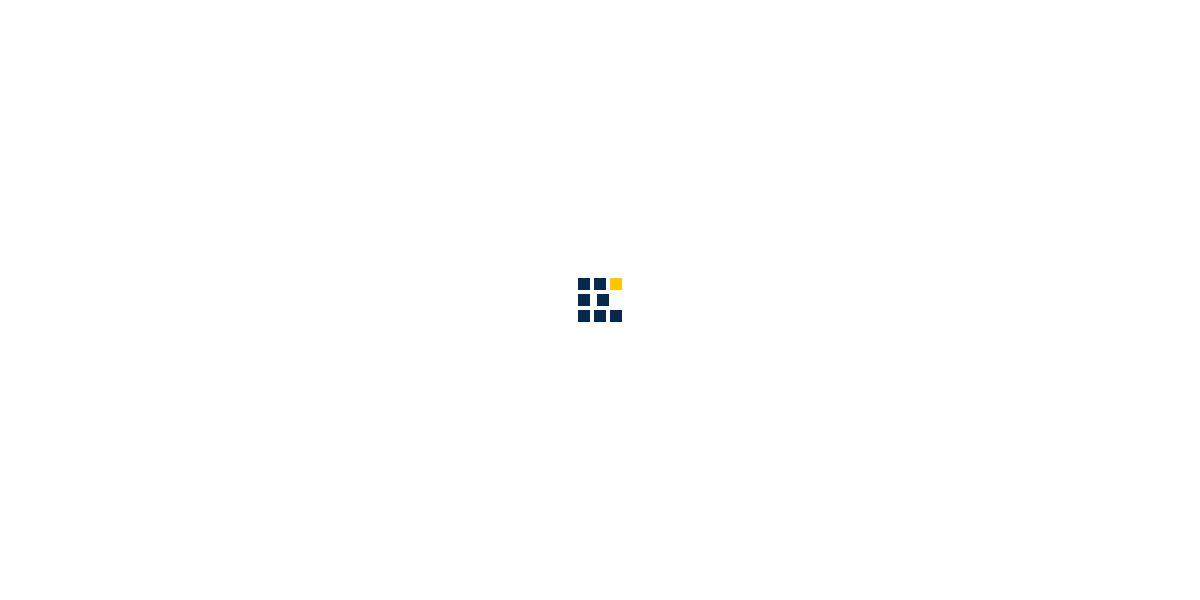

Verified 'Access all our Courses' text exists in new window
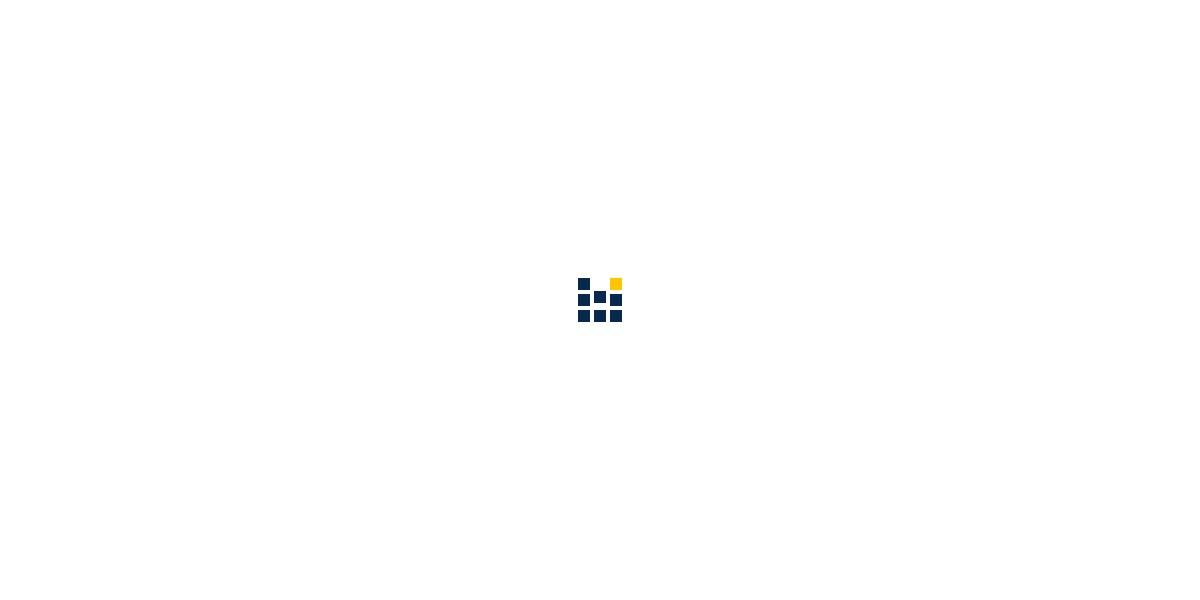

Closed new window
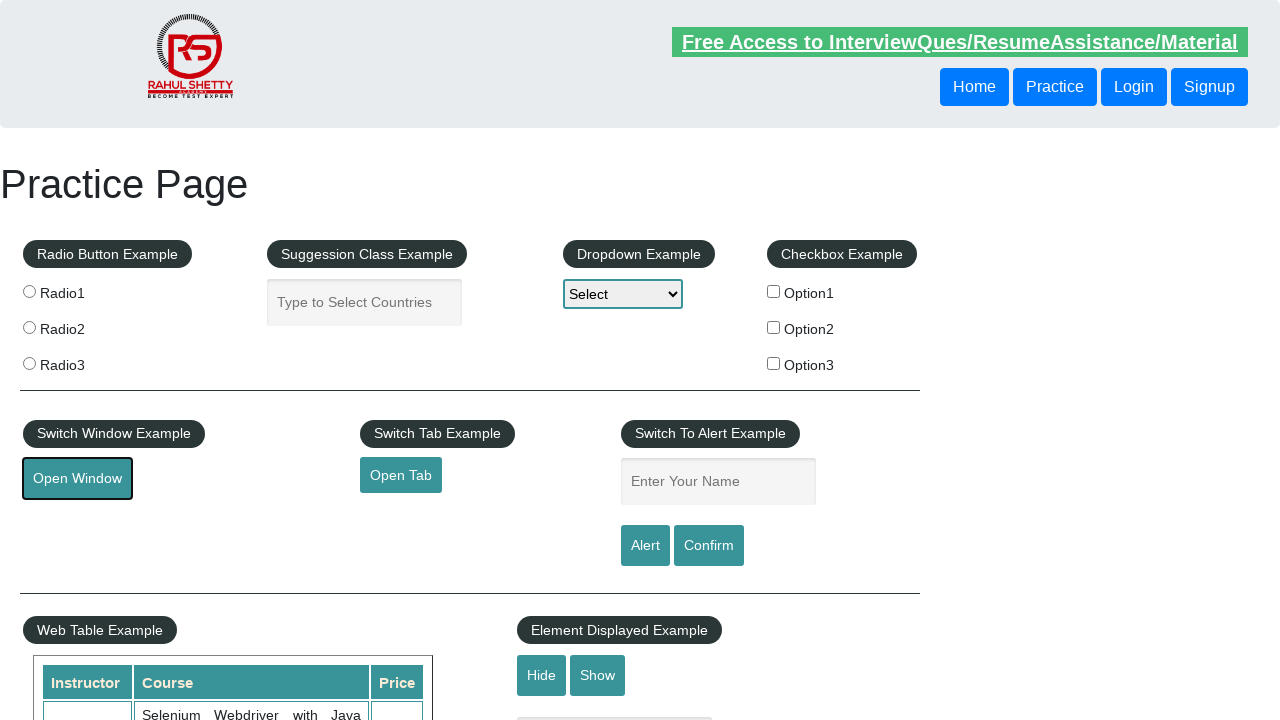

Verified original page is active by finding h1 element
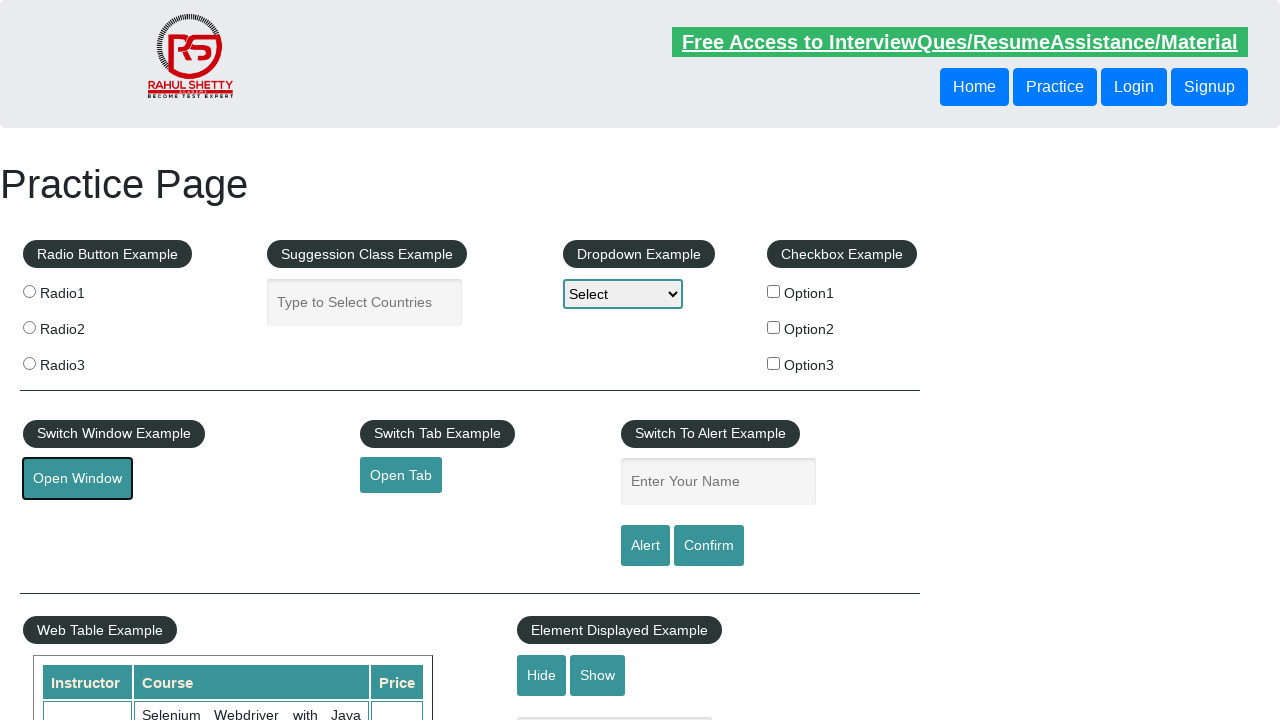

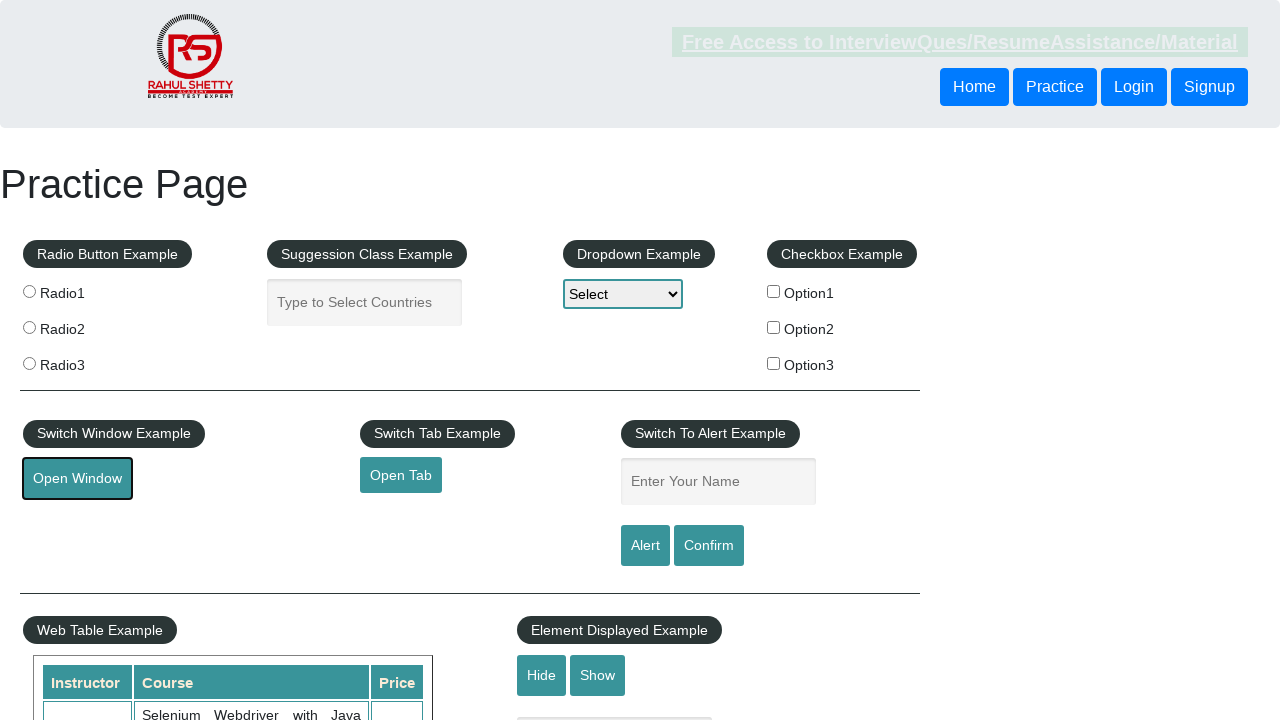